Tests alert handling functionality by triggering an alert, capturing its text, and accepting it

Starting URL: http://demo.automationtesting.in/Alerts.html

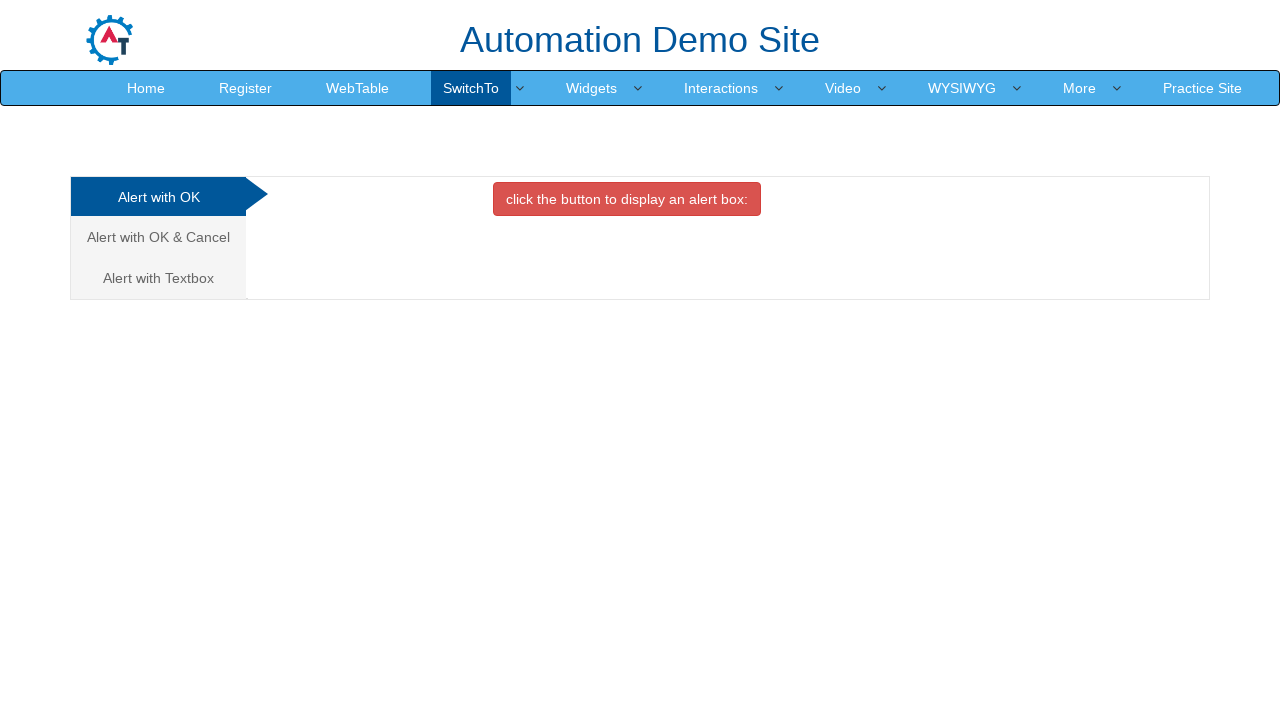

Clicked button to trigger alert at (627, 199) on xpath=//button[@onclick='alertbox()']
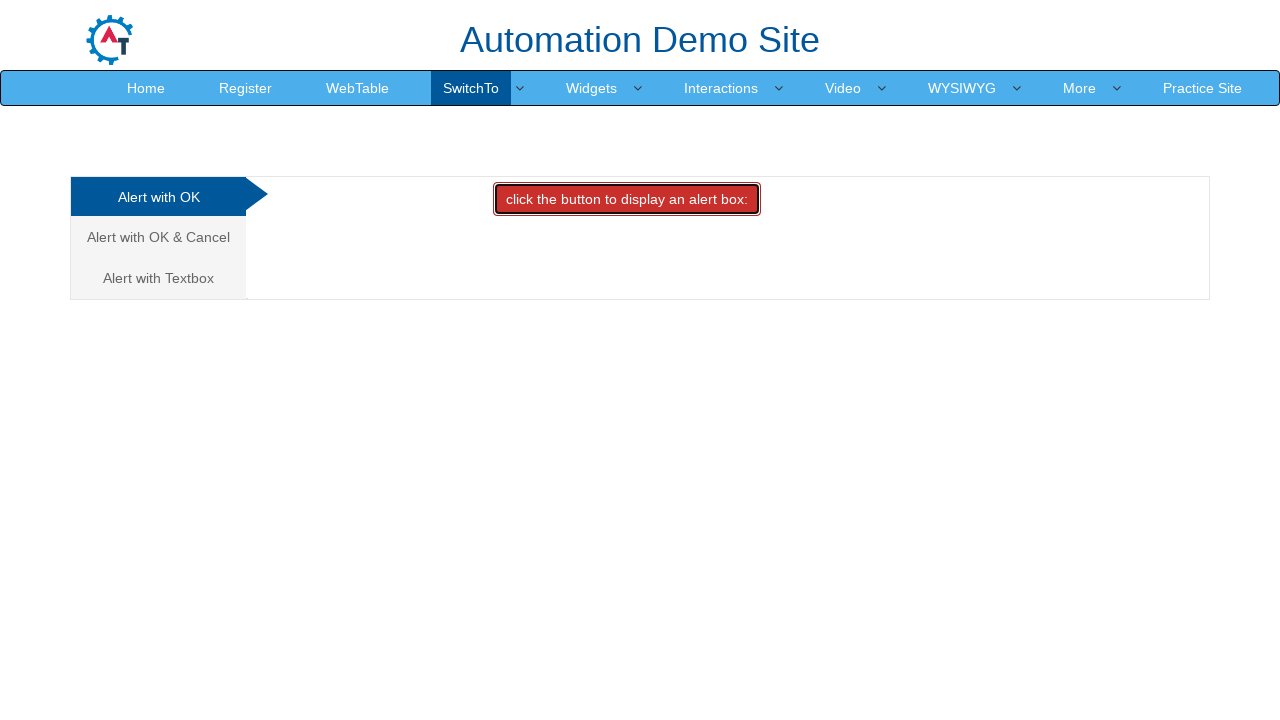

Set up dialog handler to accept alerts
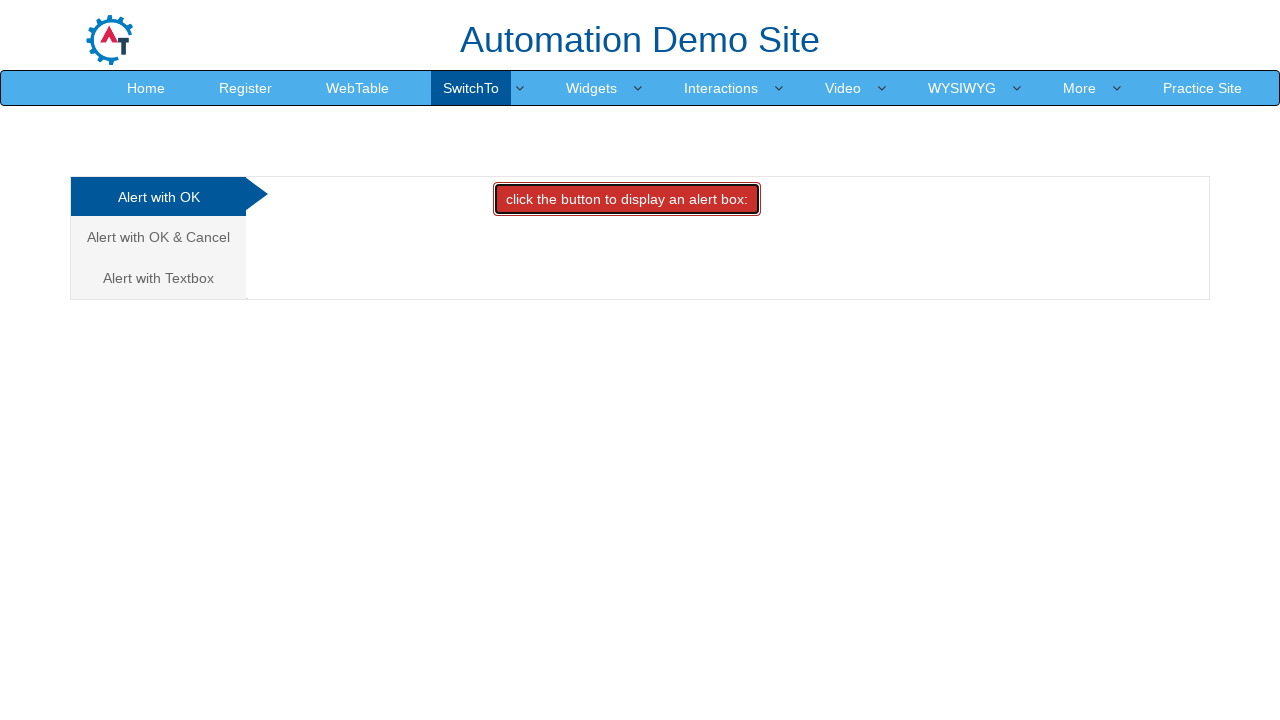

Clicked button to trigger alert again at (627, 199) on xpath=//button[@onclick='alertbox()']
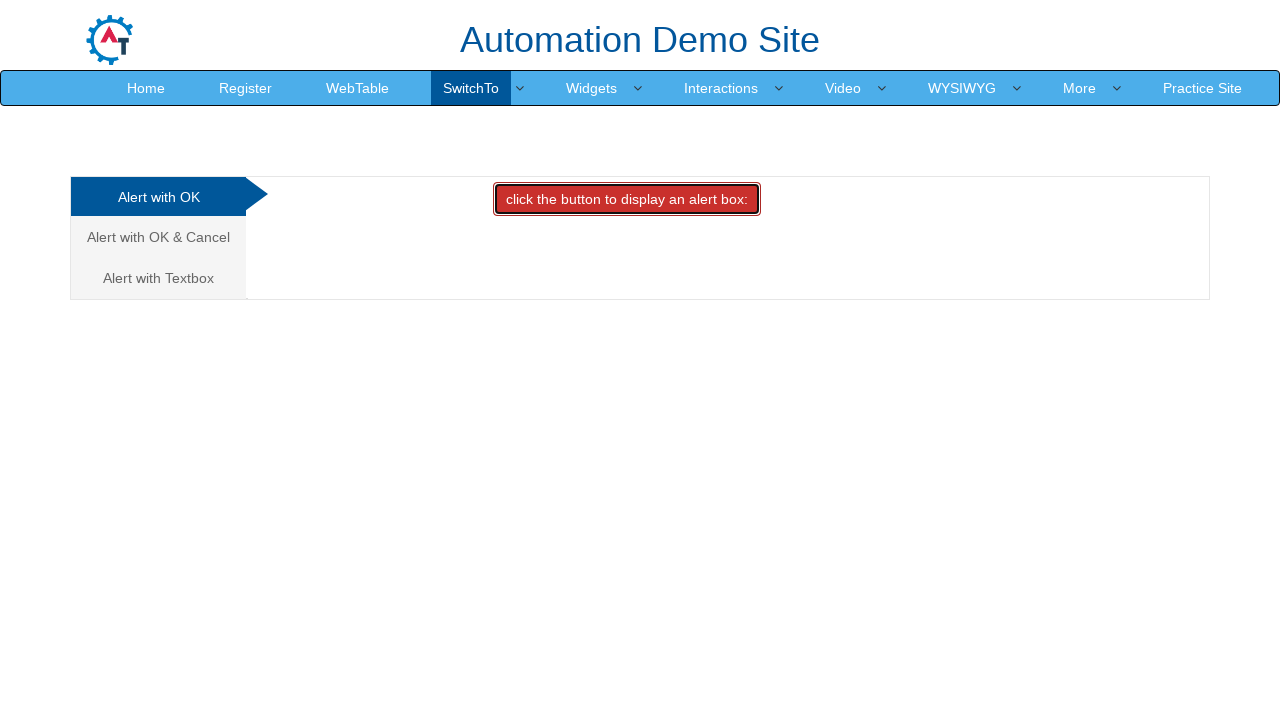

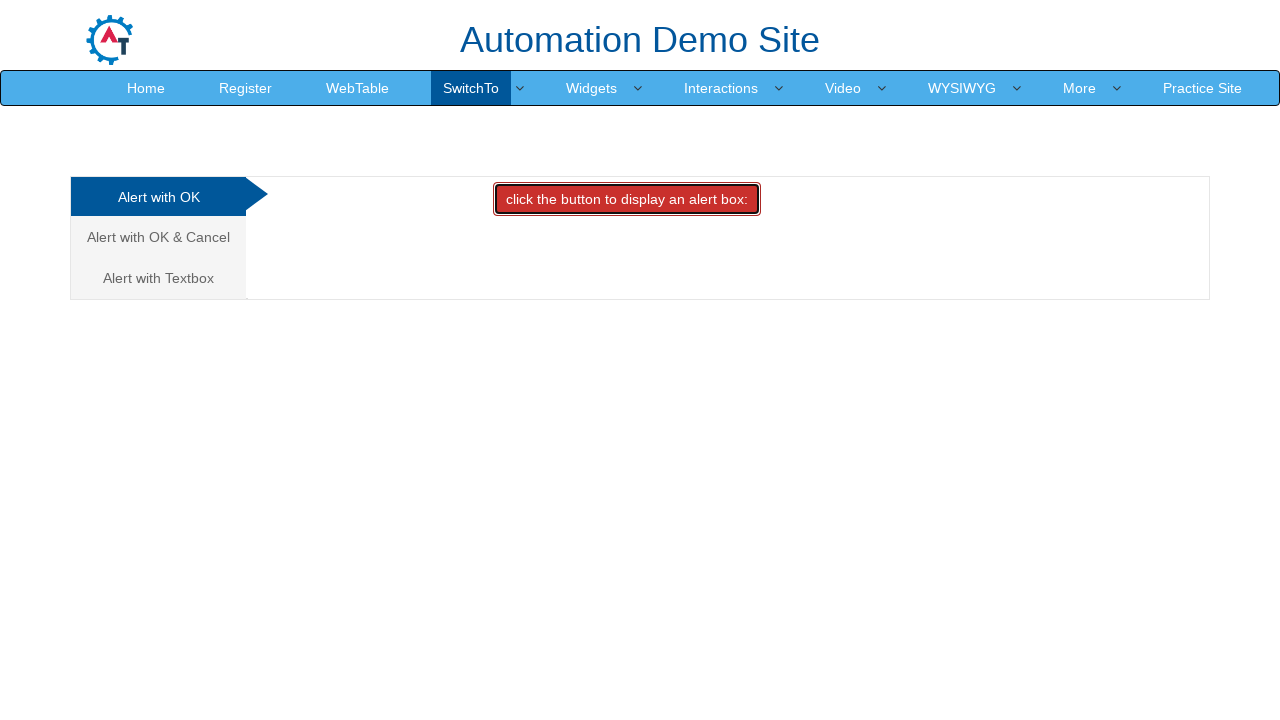